Tests scrolling functionality by navigating to the Selenium HQ website and scrolling to a specific element (Applitools image) on the page using JavaScript scroll.

Starting URL: http://seleniumhq.org

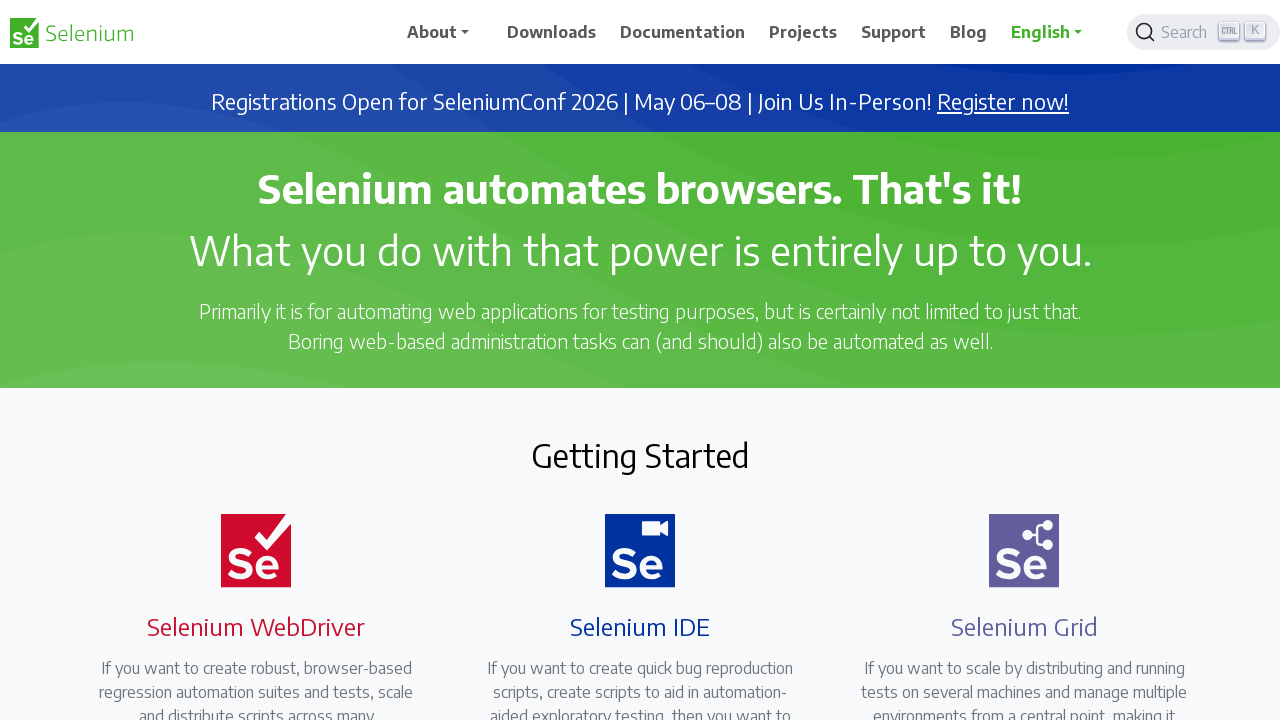

Waited for page to load with networkidle state
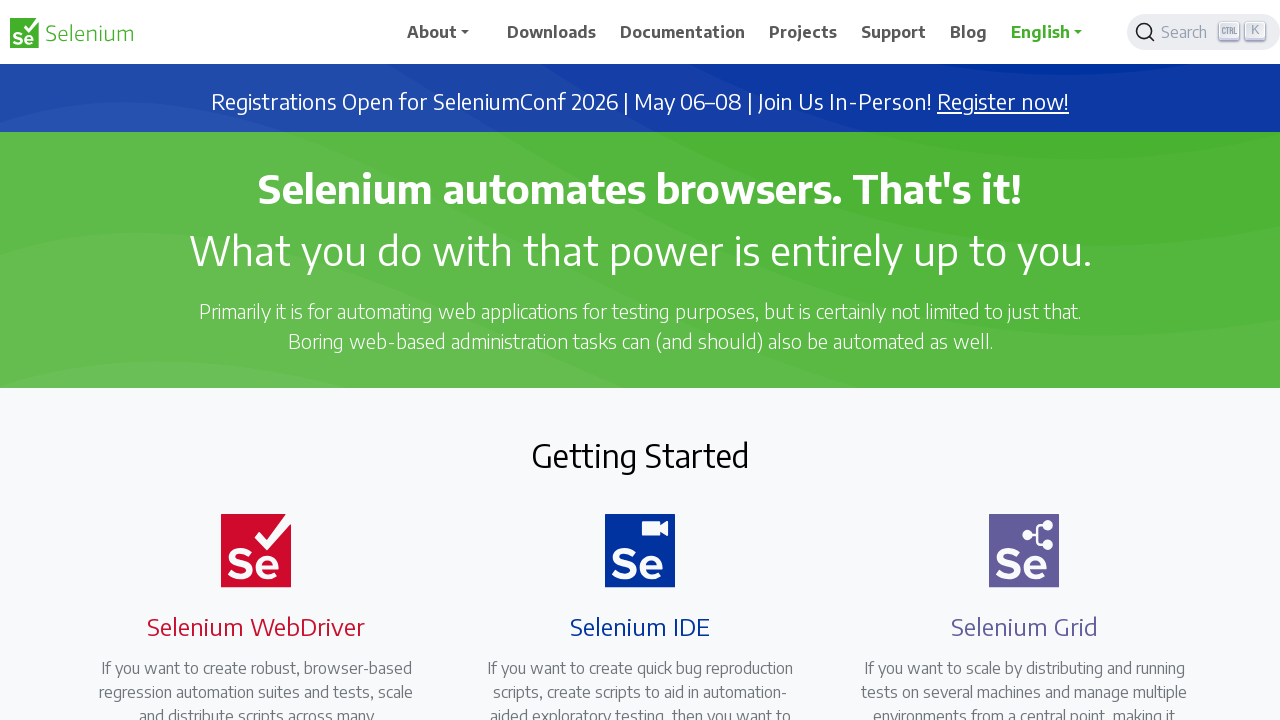

Located Applitools image element
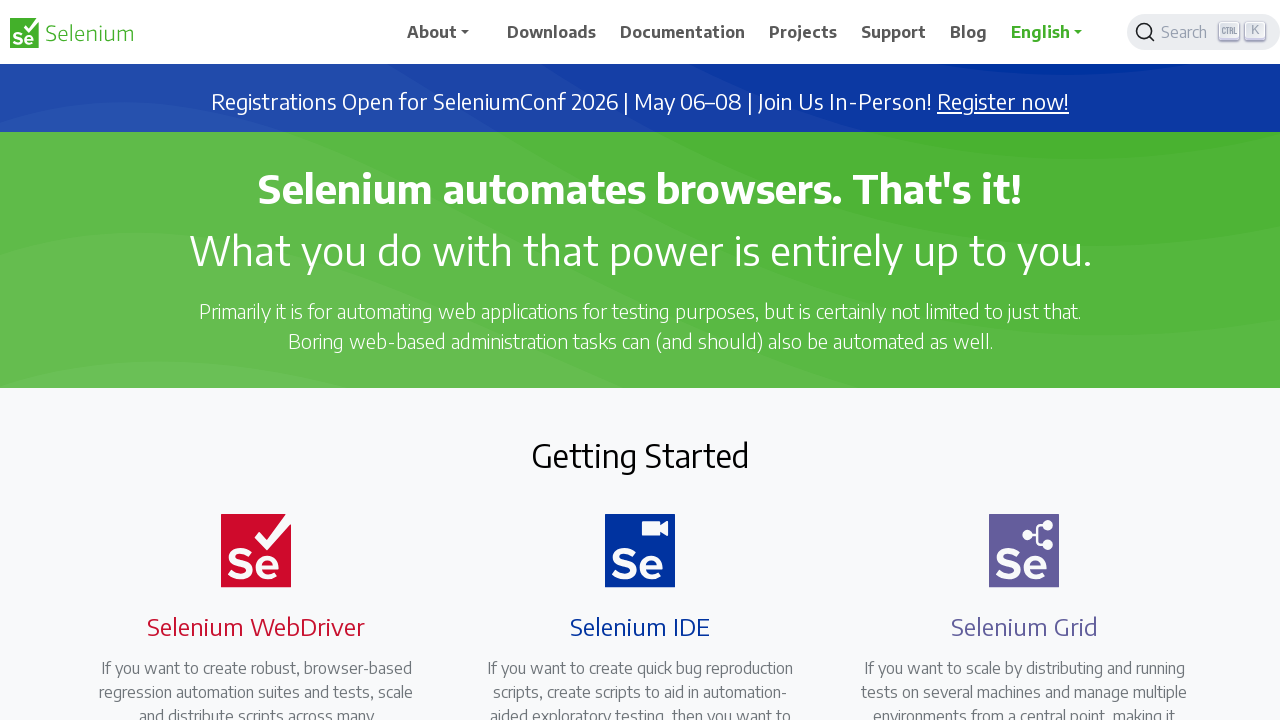

Scrolled to Applitools image element
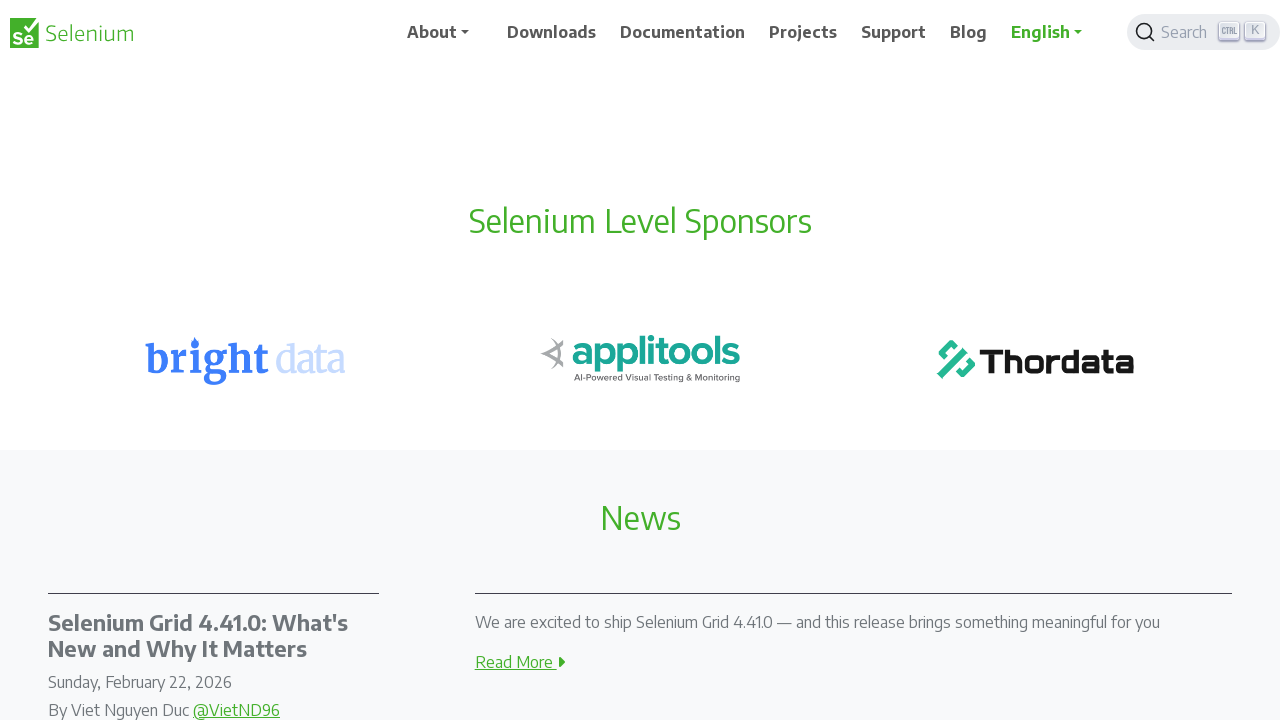

Waited 2 seconds to observe scroll effect
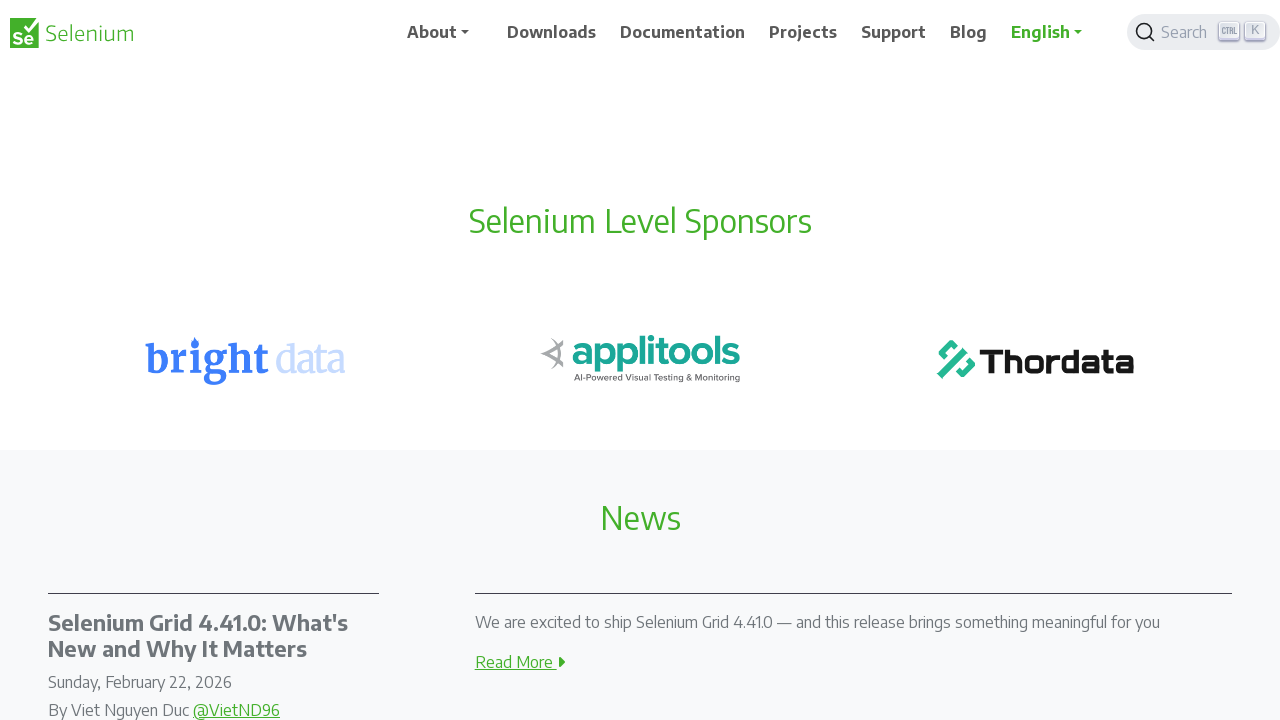

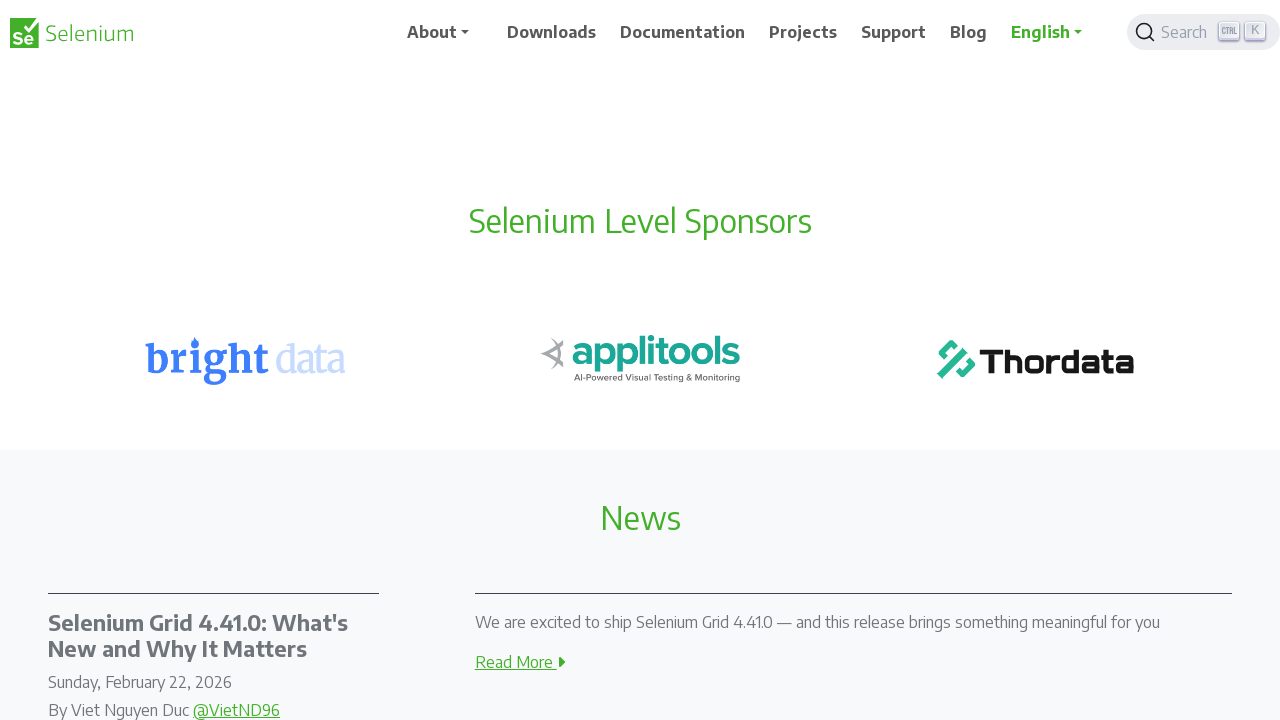